Tests multi-selection by holding control/command key and clicking multiple non-consecutive elements

Starting URL: https://automationfc.github.io/jquery-selectable/

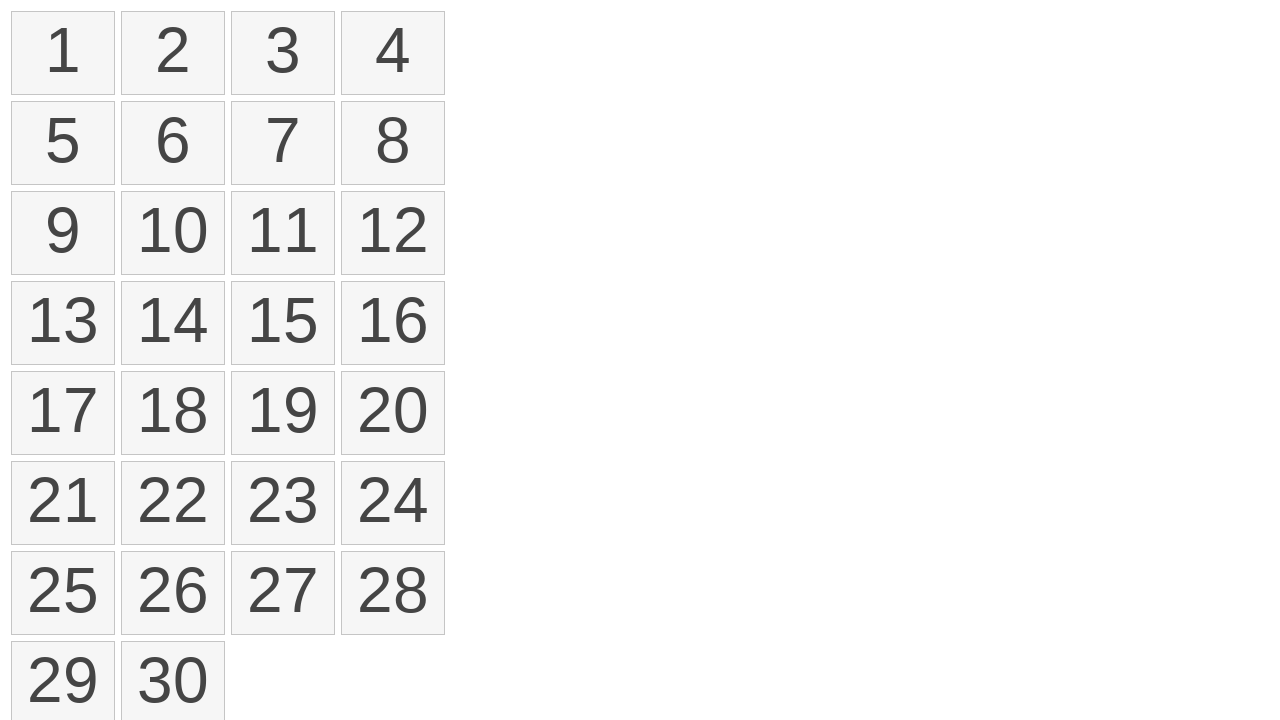

Retrieved all selectable list items from the jQuery selectable widget
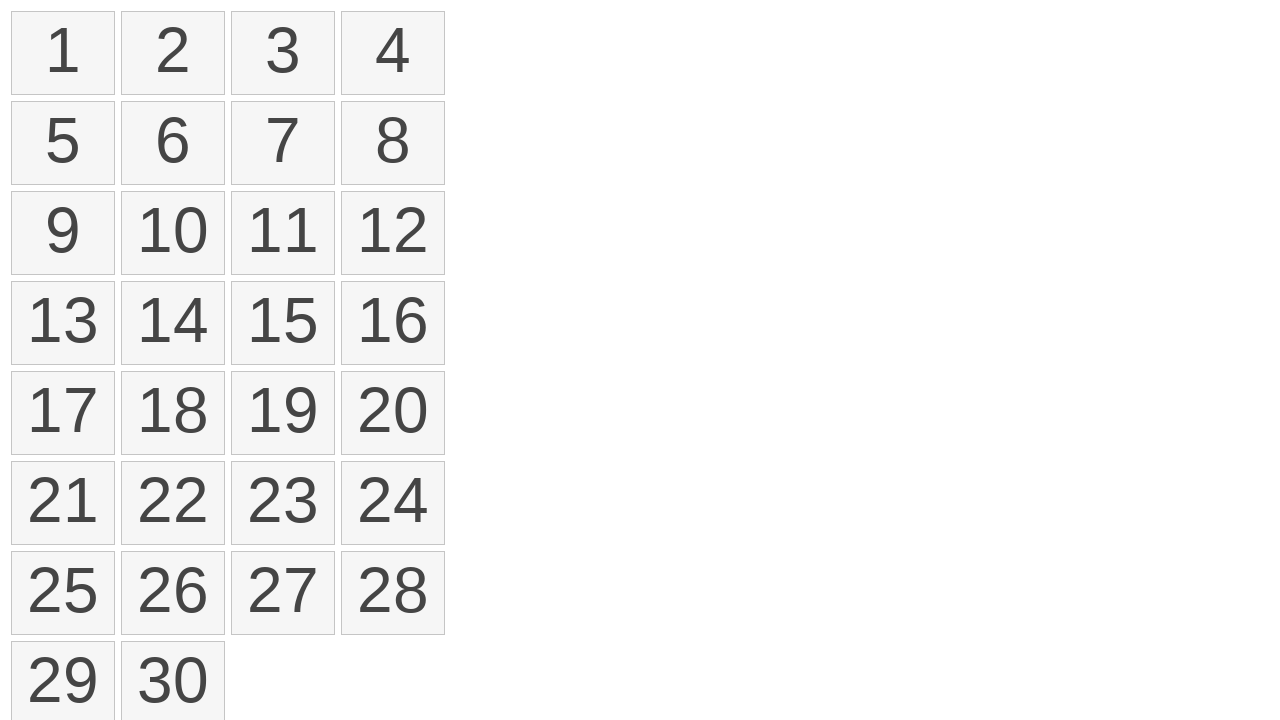

Pressed down Control key to enable multi-selection mode
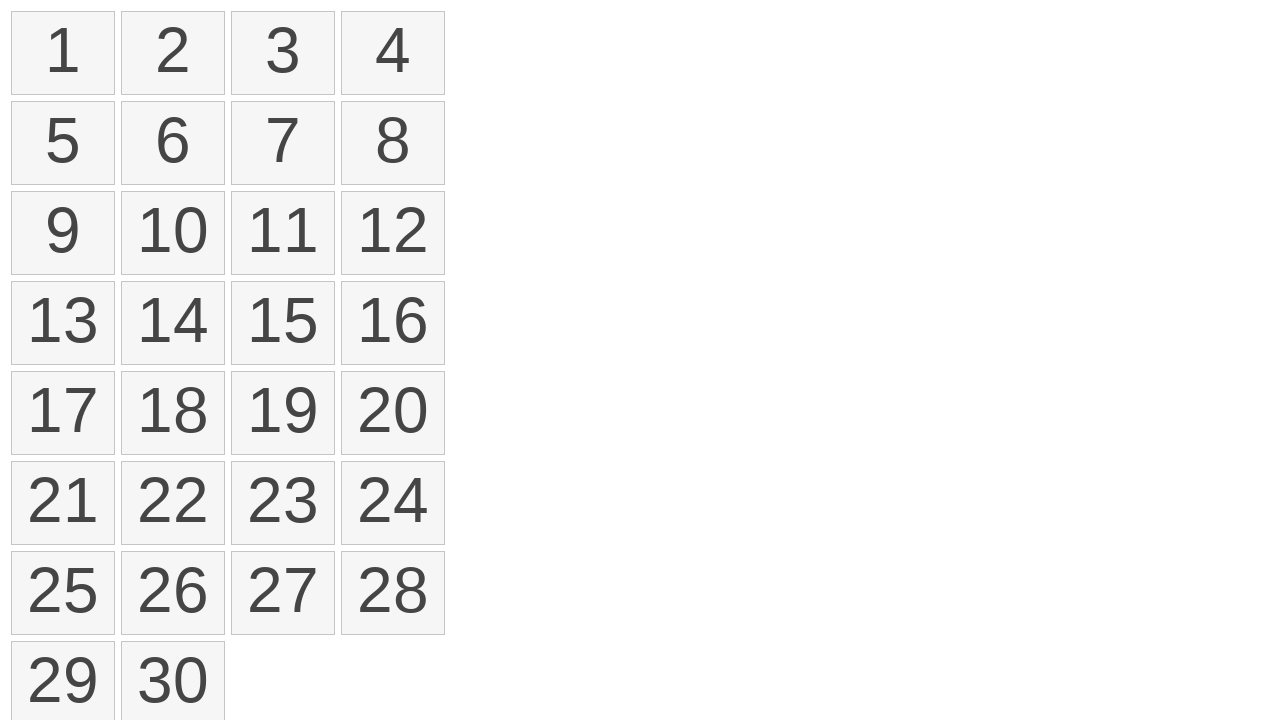

Clicked first item while holding Control key at (63, 53) on ol#selectable>li >> nth=0
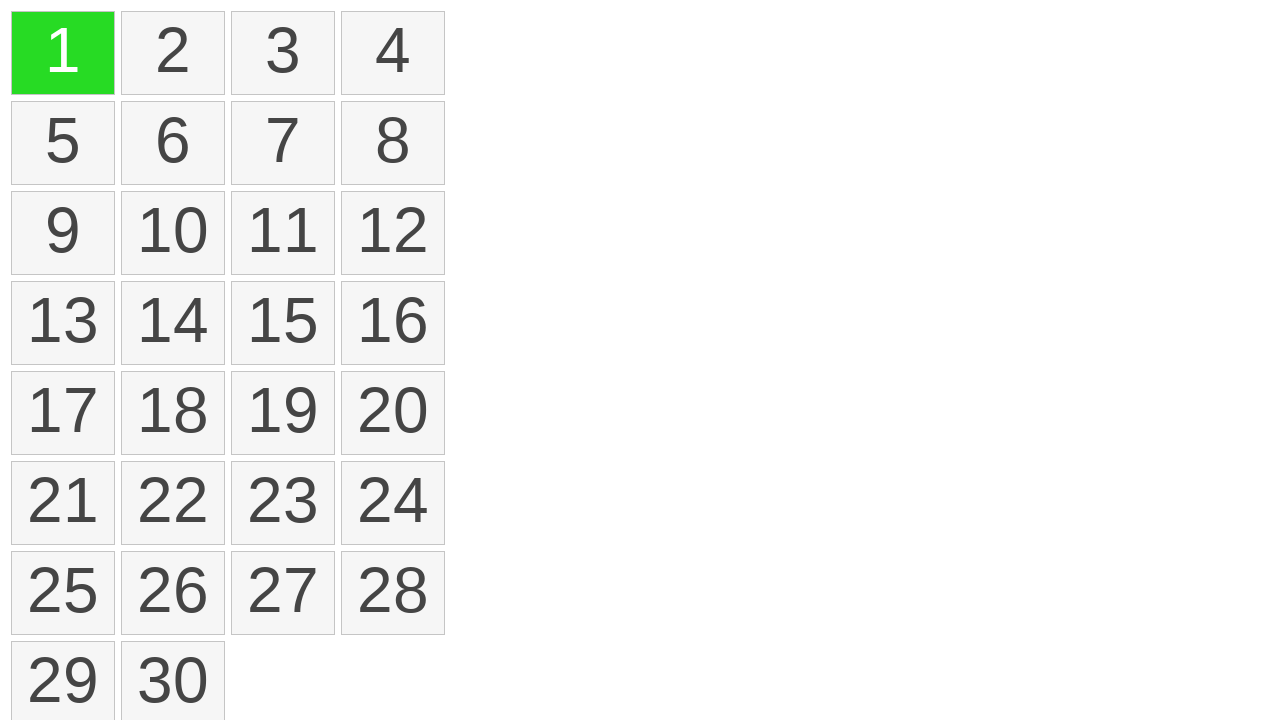

Clicked fourth item while holding Control key at (393, 53) on ol#selectable>li >> nth=3
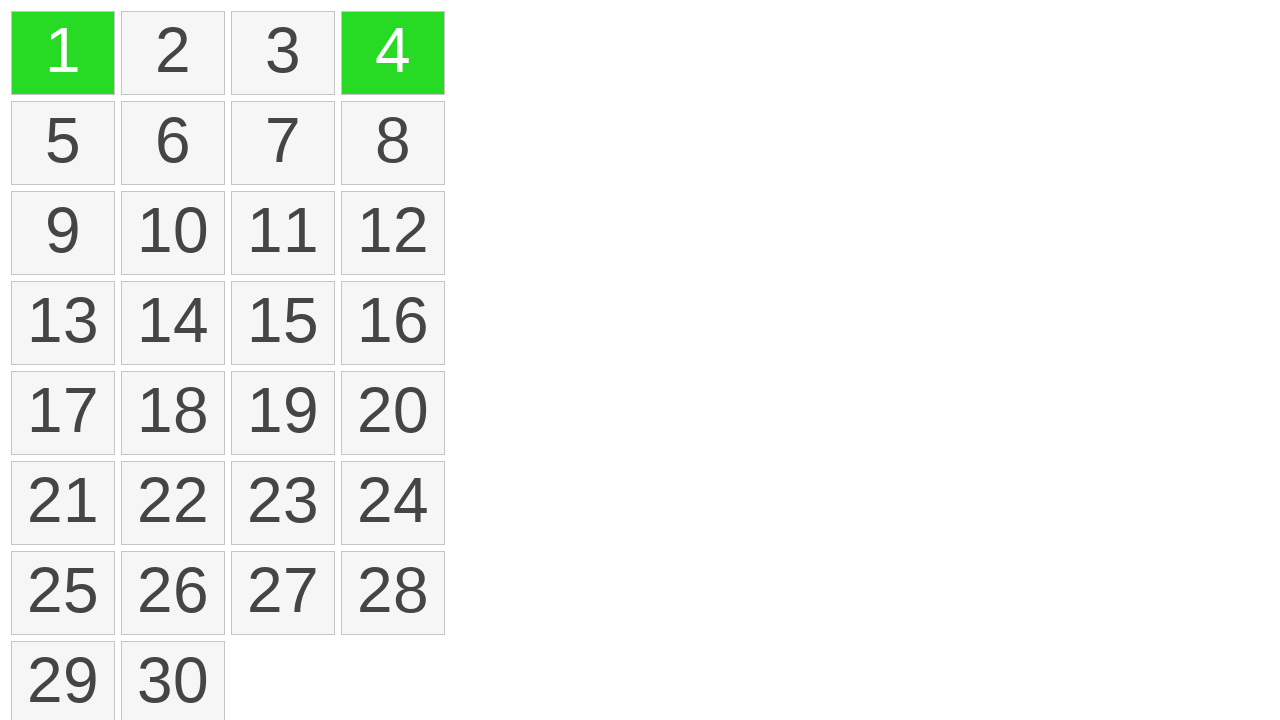

Clicked sixth item while holding Control key at (173, 143) on ol#selectable>li >> nth=5
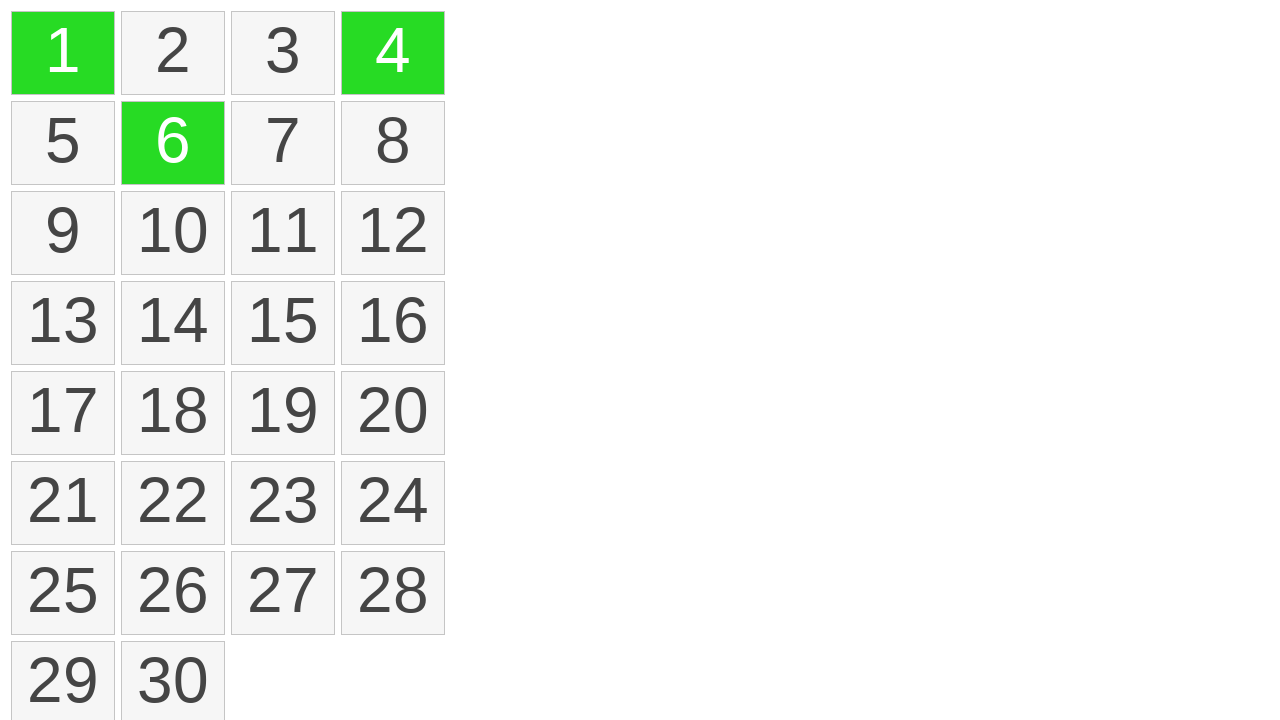

Clicked eighth item while holding Control key at (393, 143) on ol#selectable>li >> nth=7
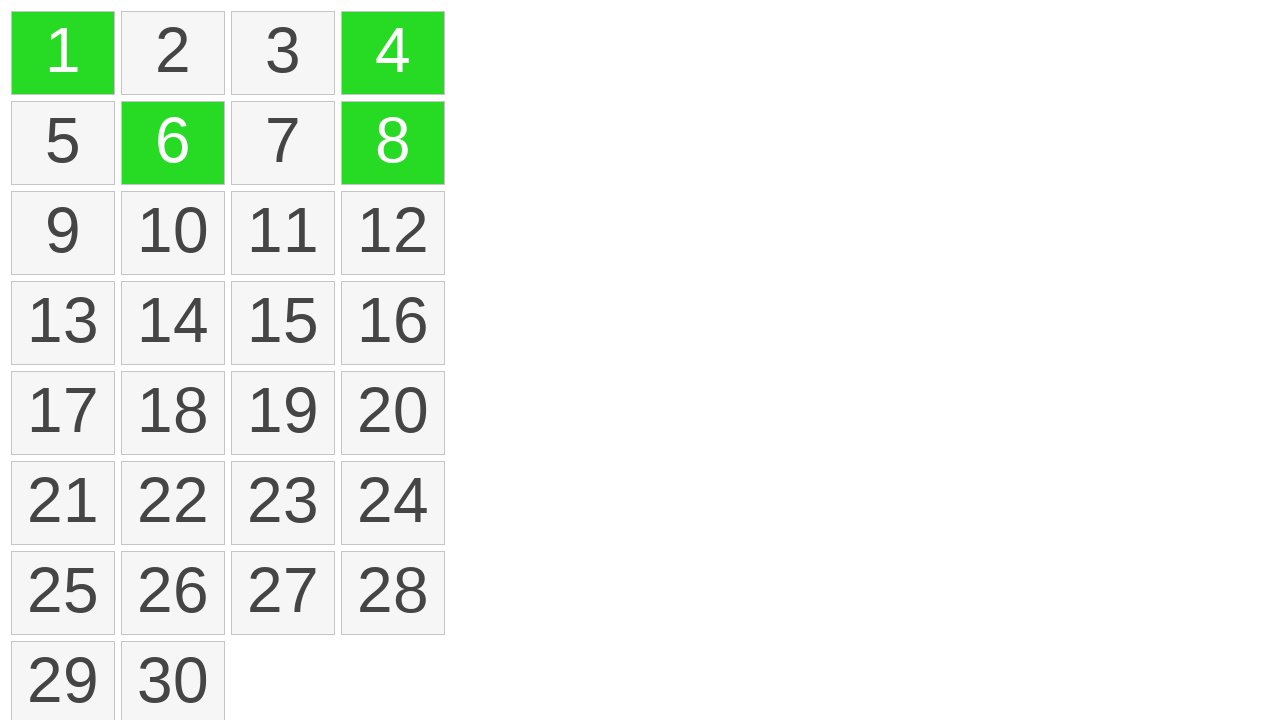

Released Control key to end multi-selection mode
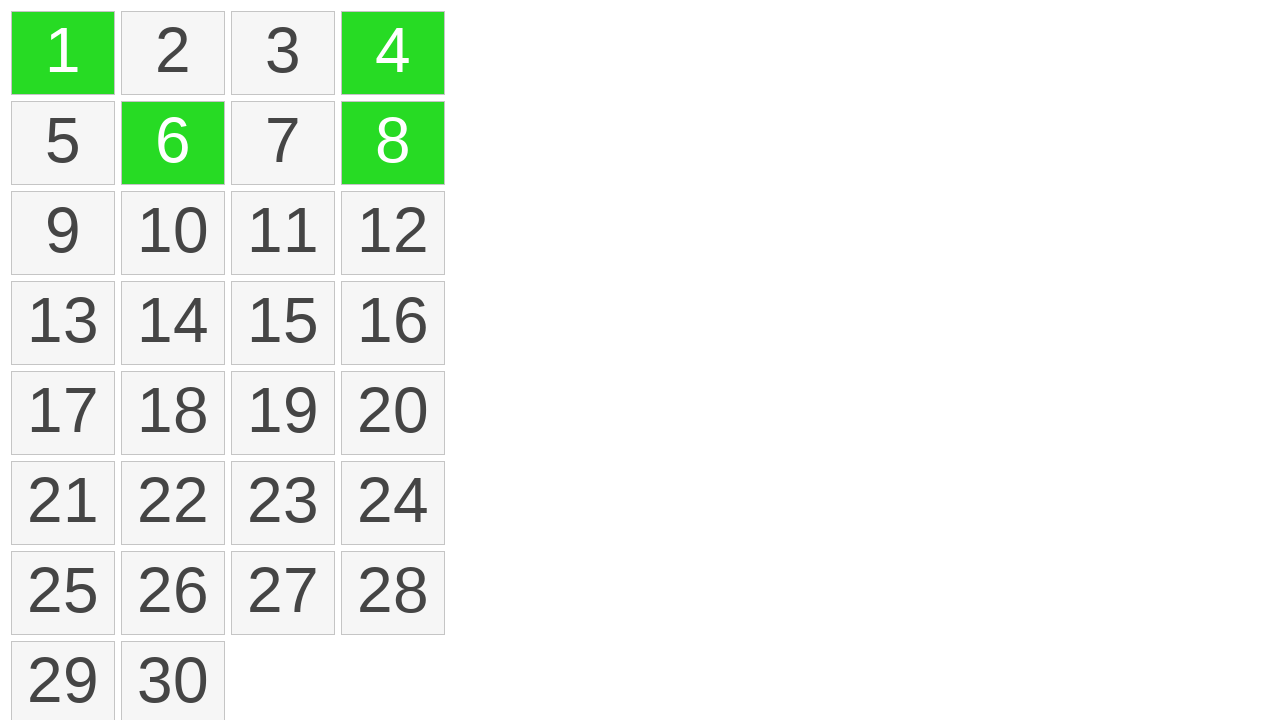

Located all selected elements in the selectable widget
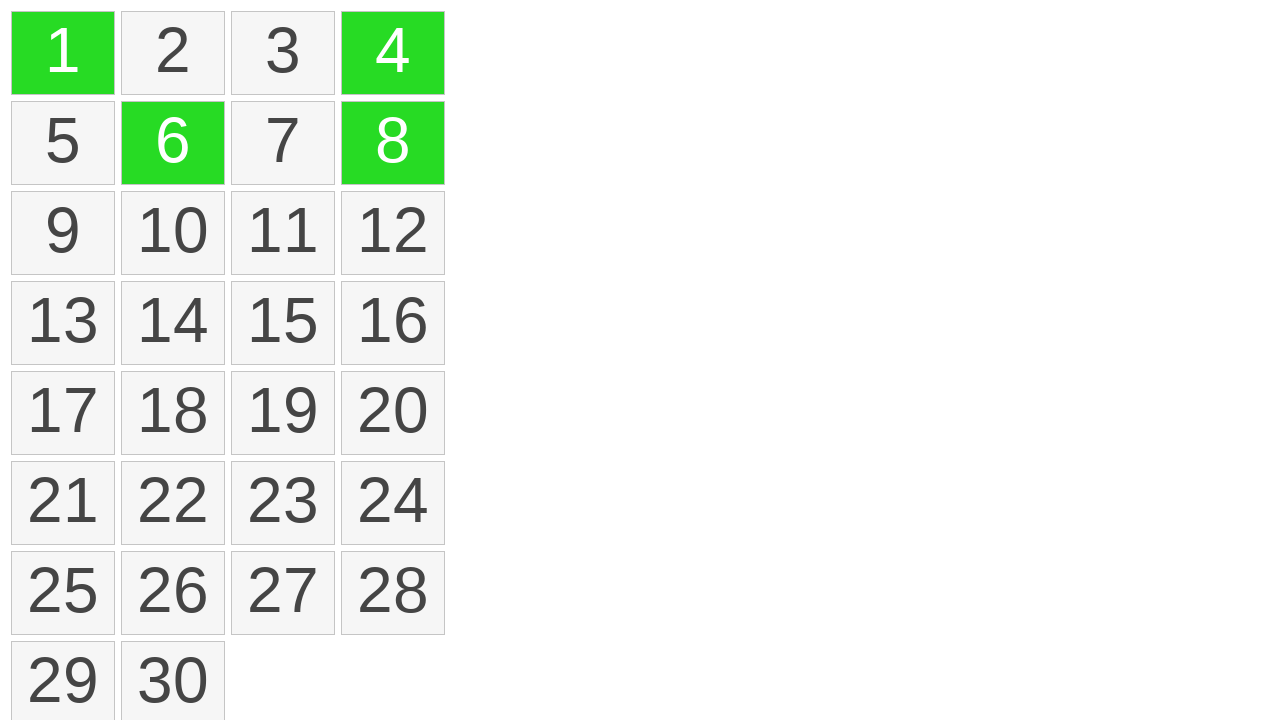

Verified that exactly 4 elements are selected
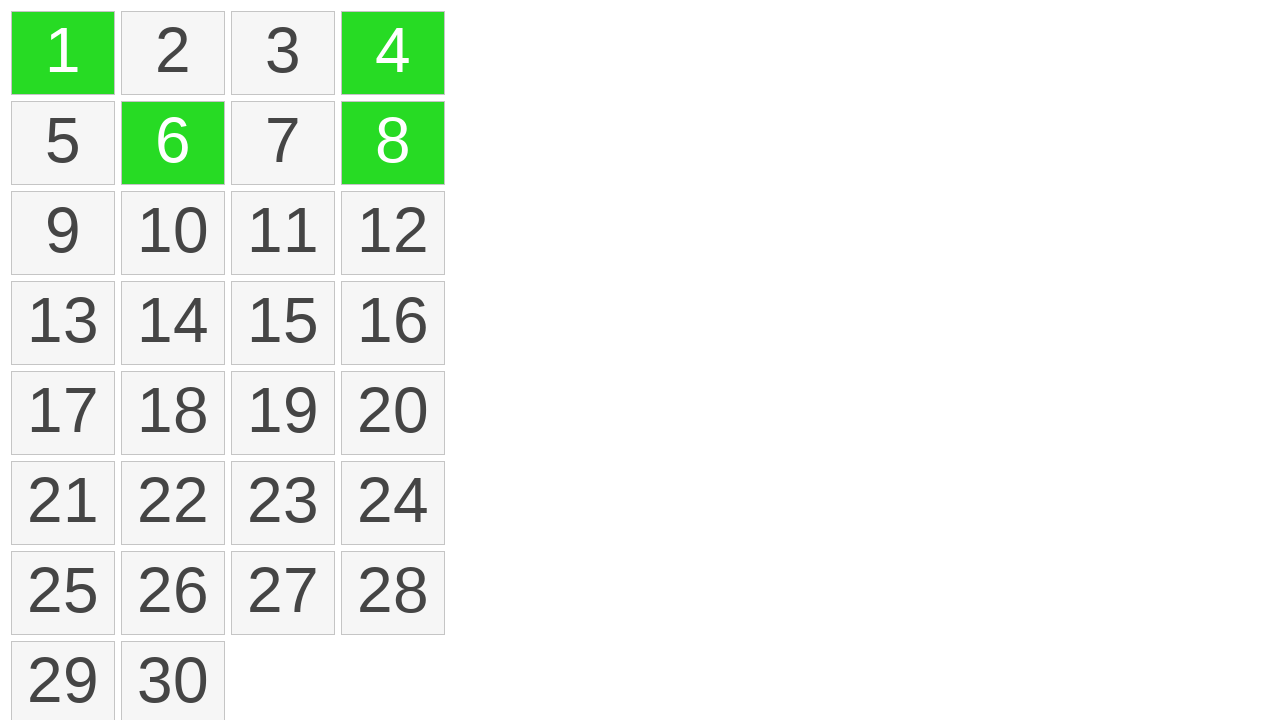

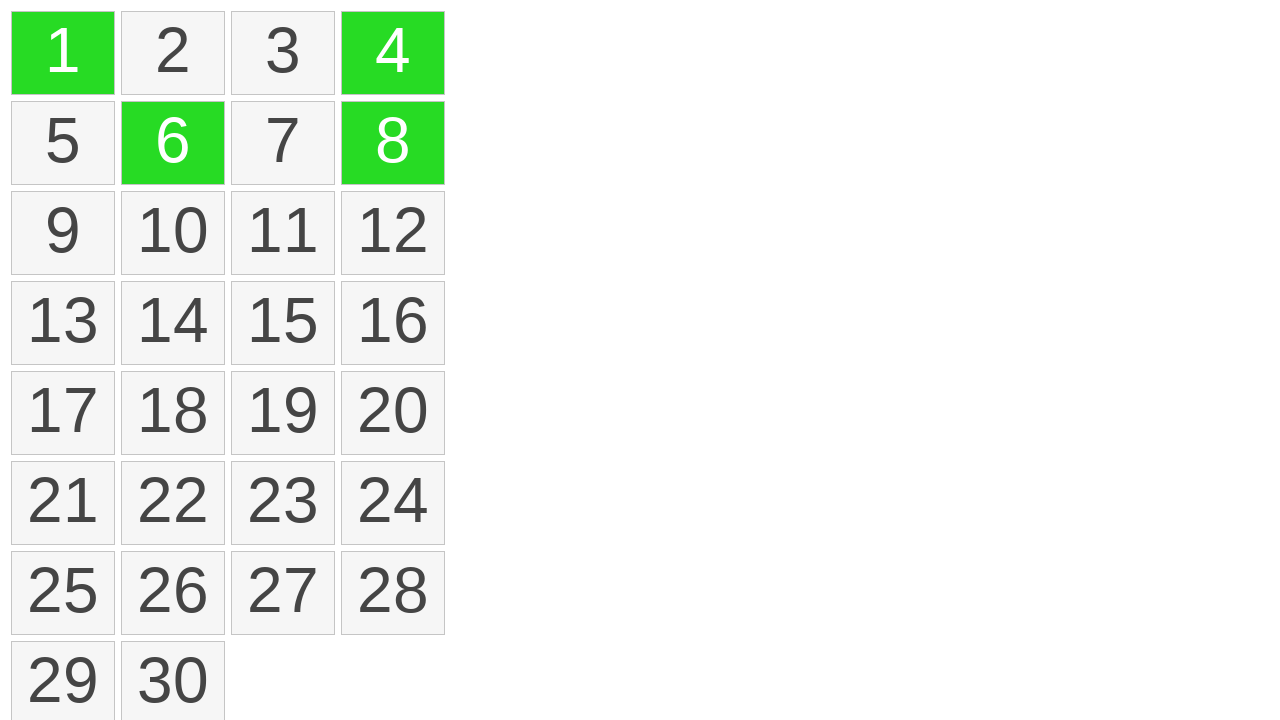